Tests synchronization by clicking a button and checking for a checkbox element after a delay

Starting URL: https://atidcollege.co.il/Xamples/ex_synchronization.html

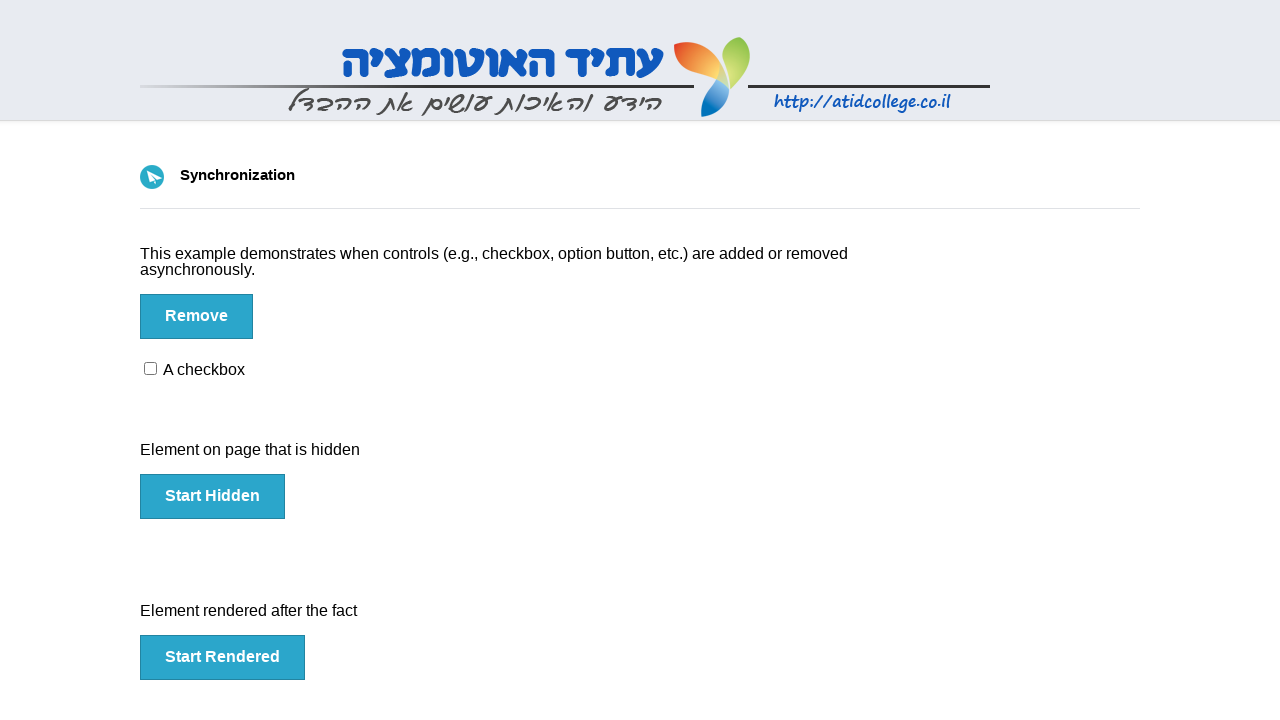

Clicked button to trigger synchronization action at (196, 316) on #btn
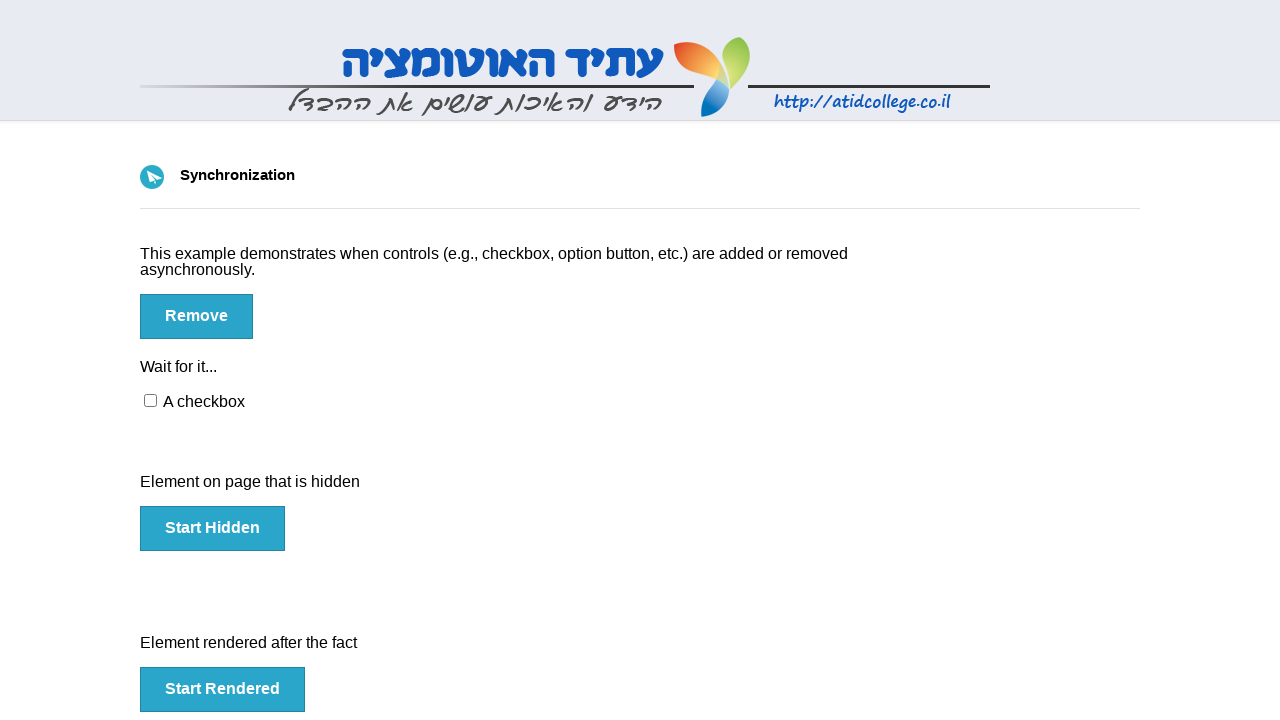

Checkbox element appeared after button click
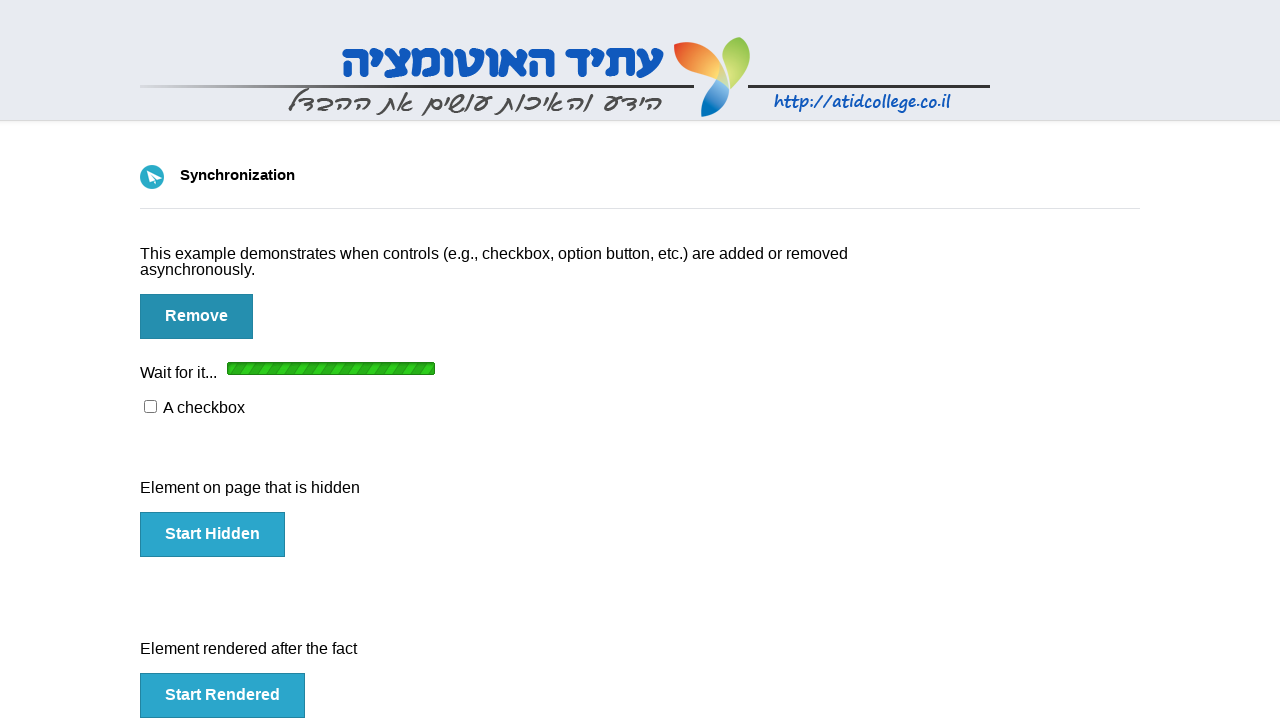

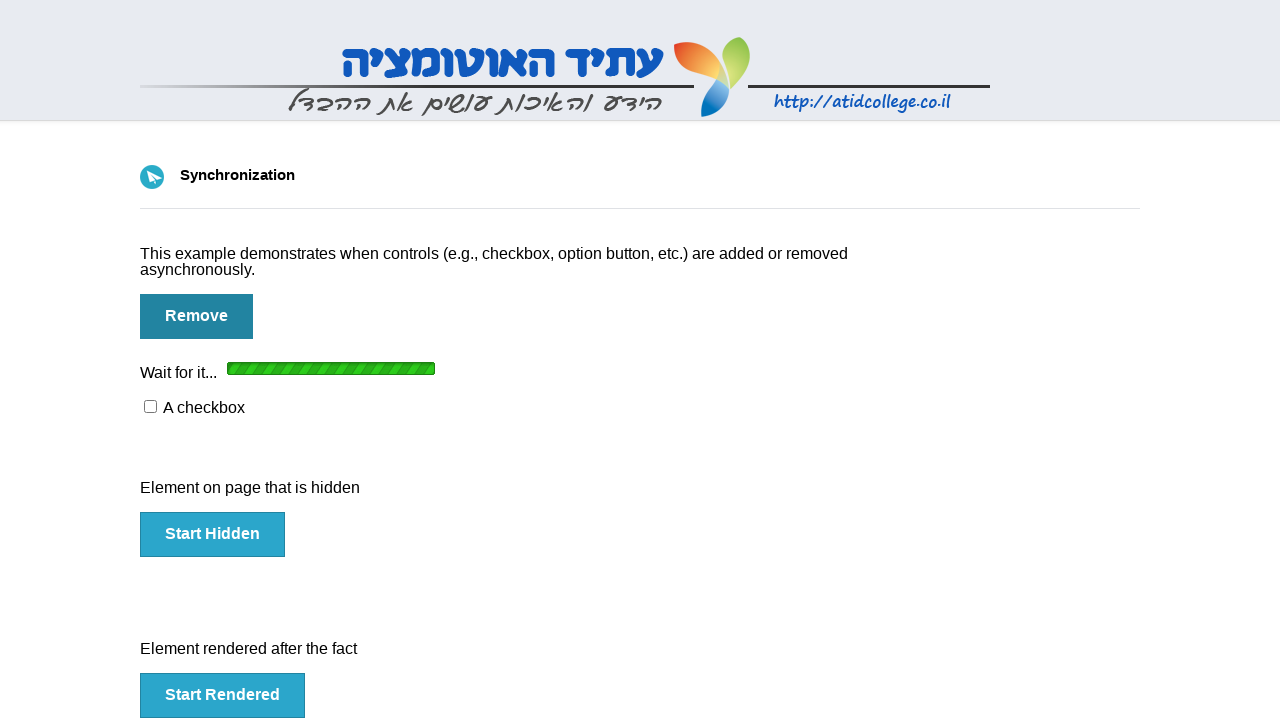